Tests multiple window/tab handling by clicking a link that opens a new tab, waiting for the new page to load, then switching back to the original page

Starting URL: https://the-internet.herokuapp.com/windows

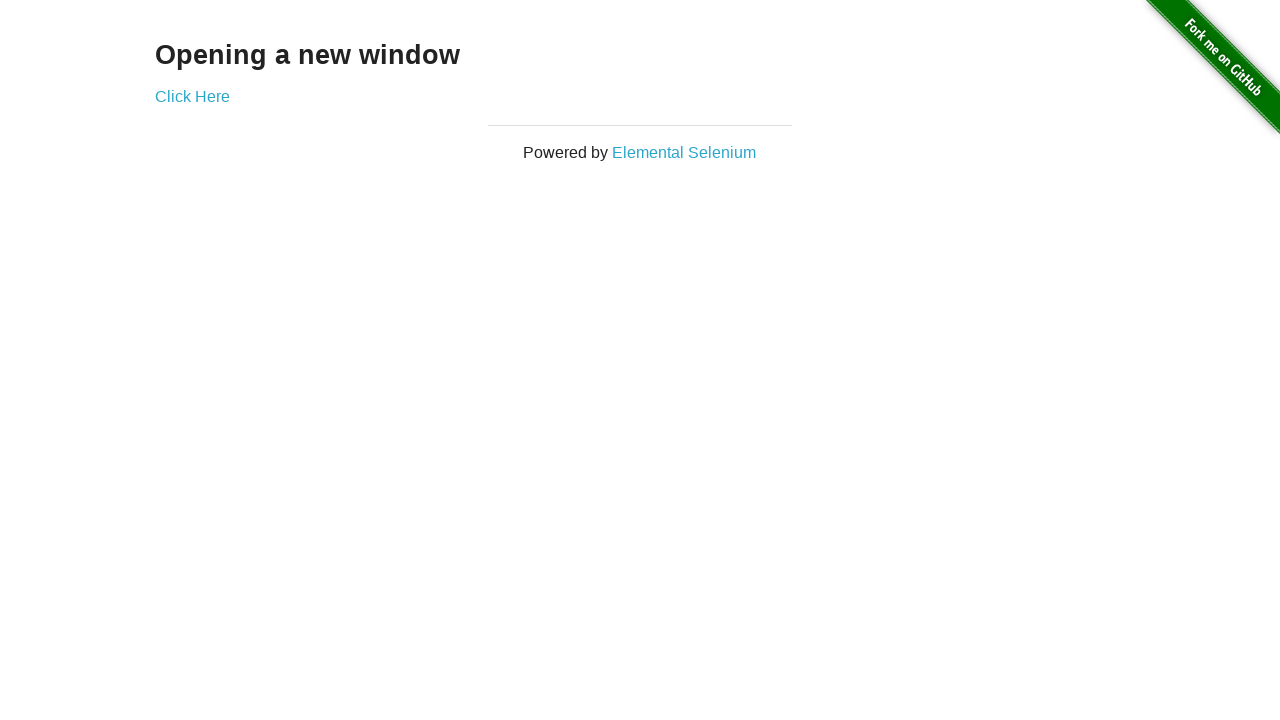

Clicked 'Click Here' link to open new tab at (192, 96) on internal:text="Click Here"i
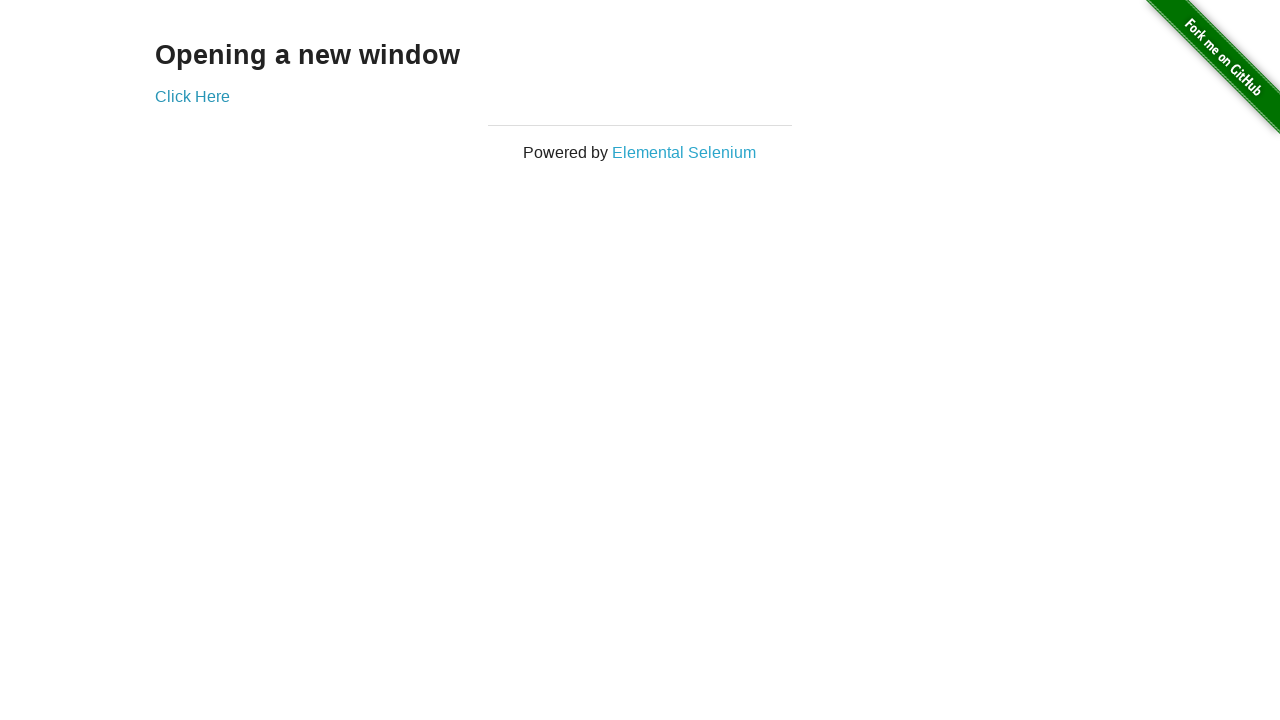

New page object captured
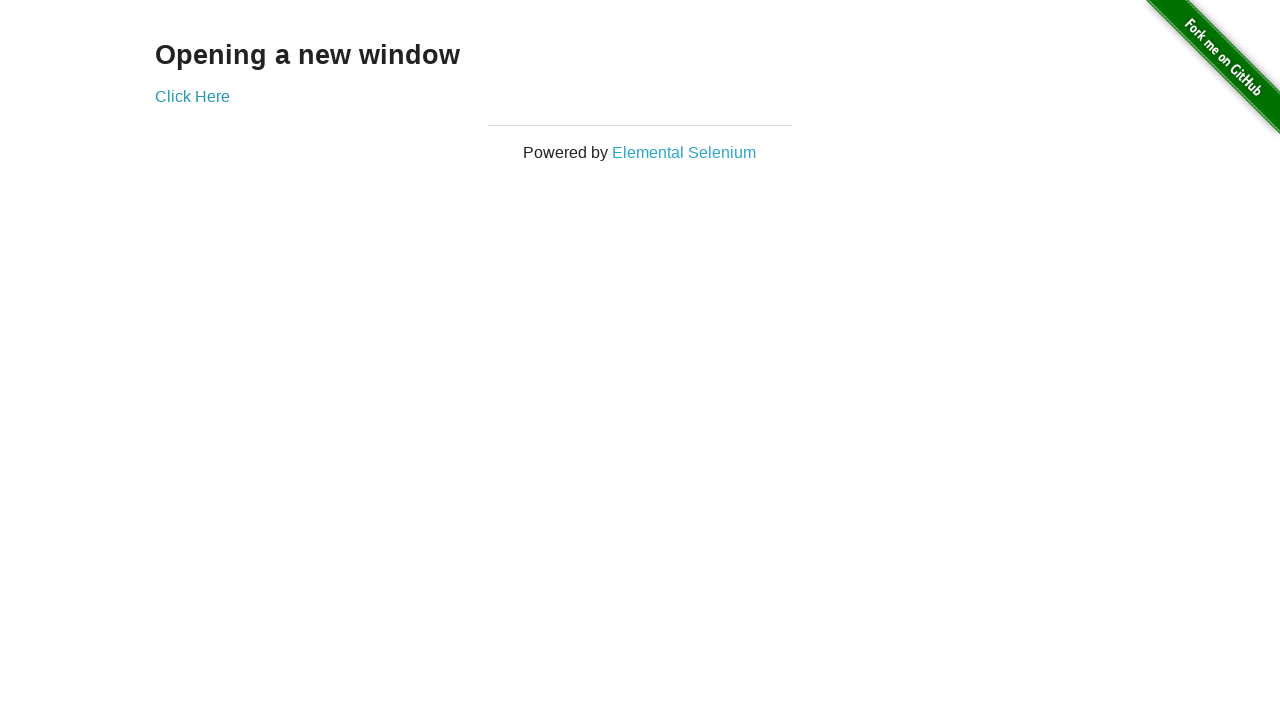

New page loaded completely
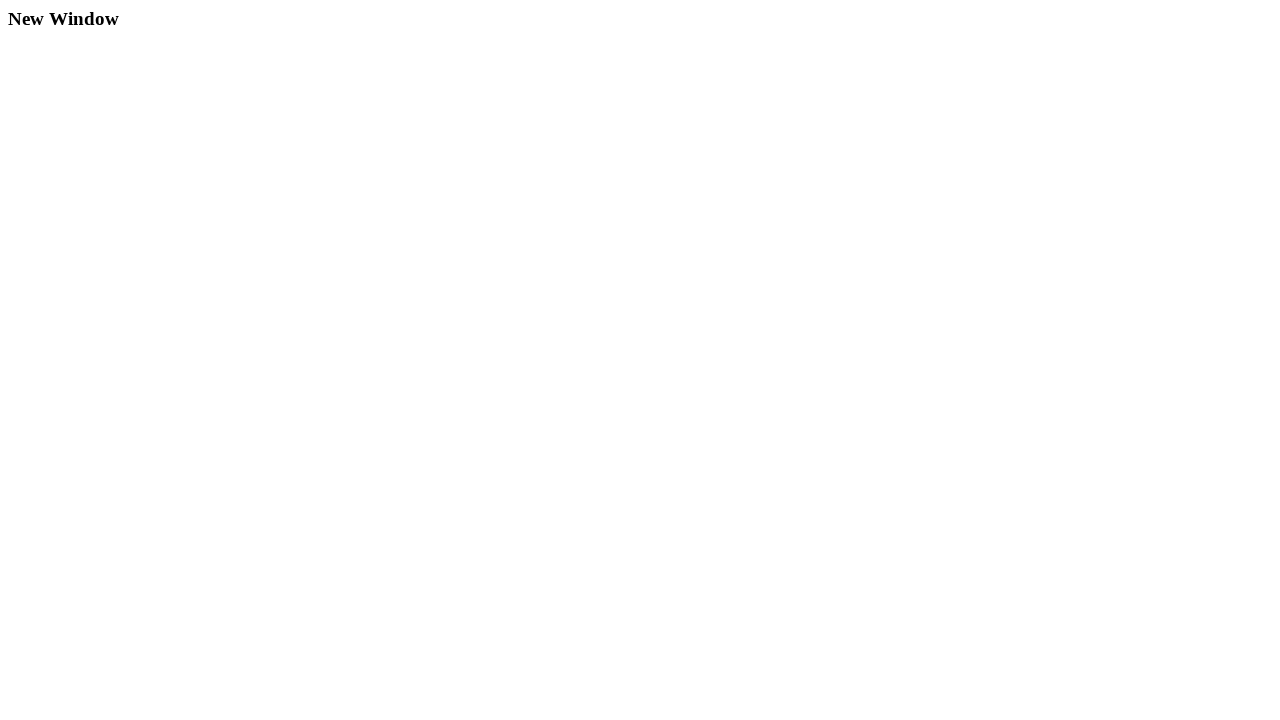

Retrieved new page title: New Window
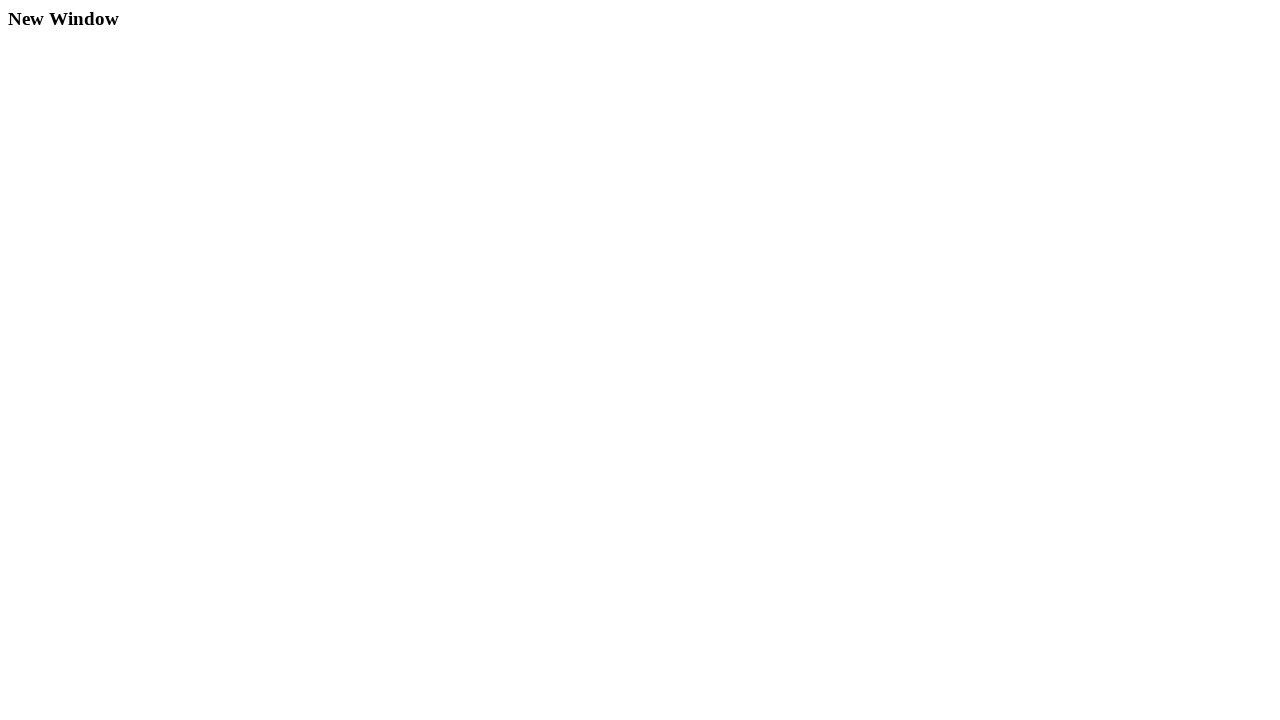

Brought original page back to front
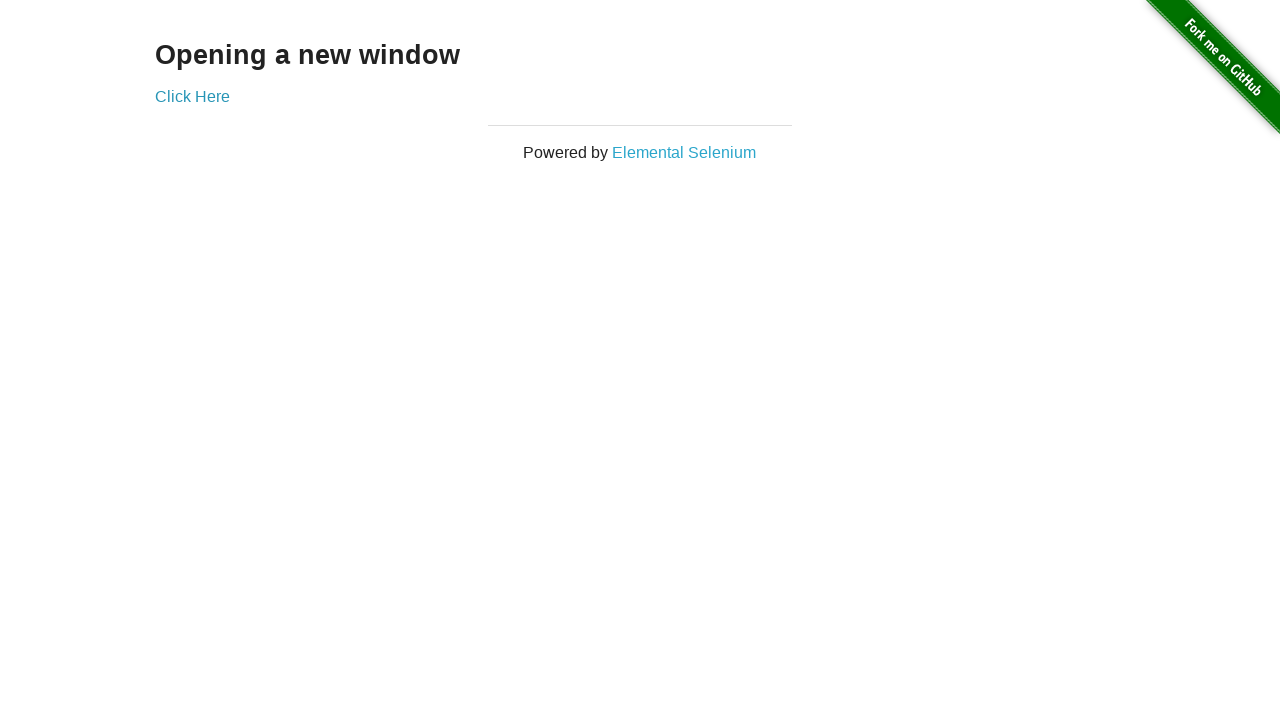

Closed new page
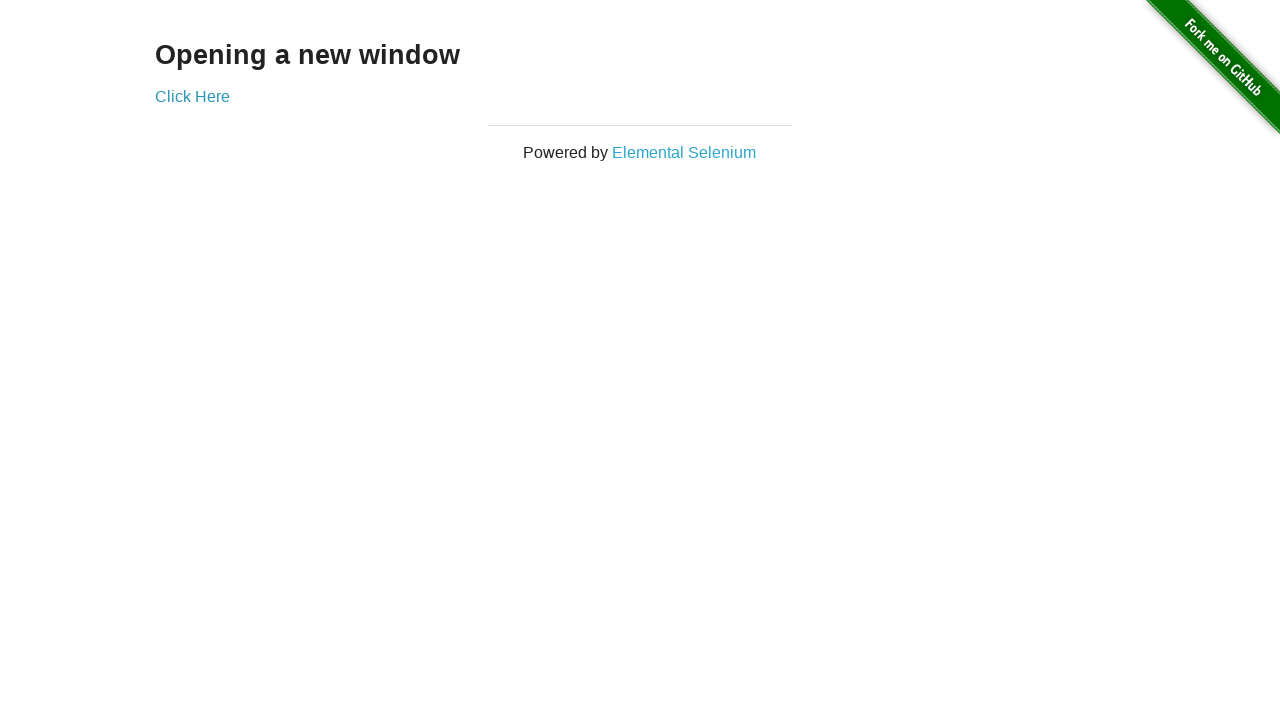

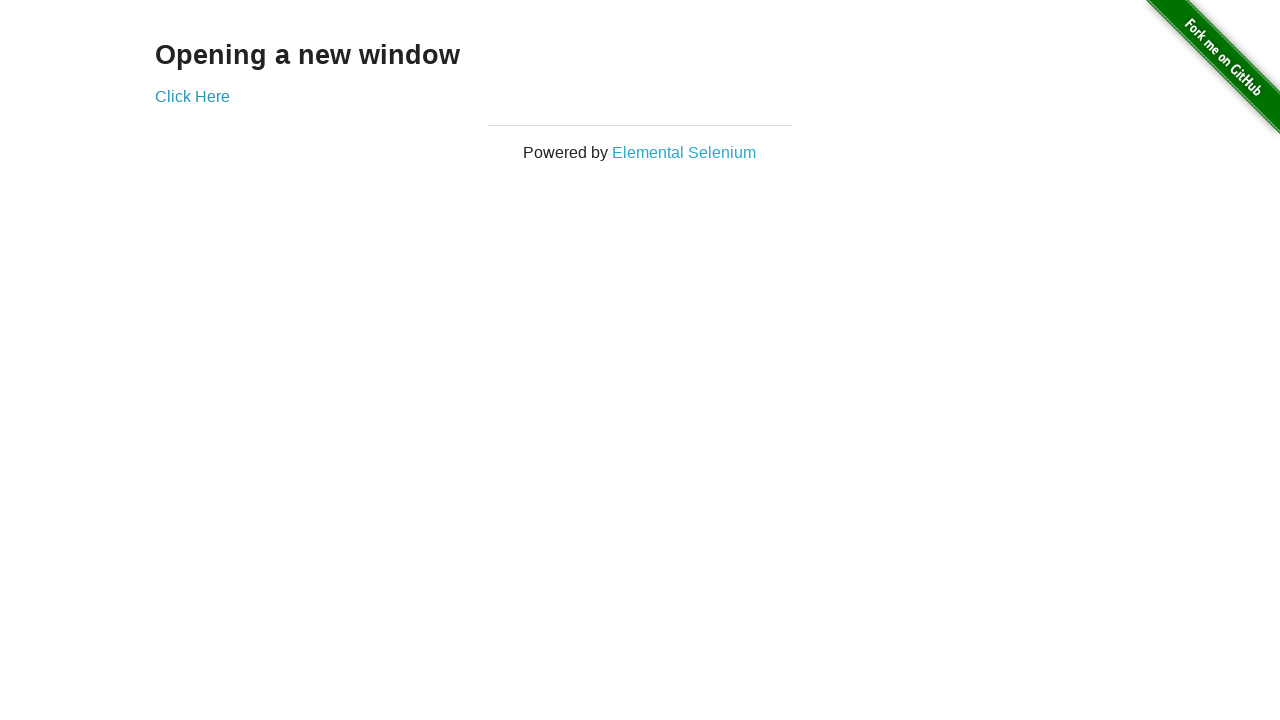